Tests state dropdown selection by selecting Illinois, Virginia, and California using different selection methods (visible text, value, index), then verifies California is the final selected option

Starting URL: https://practice.cydeo.com/dropdown

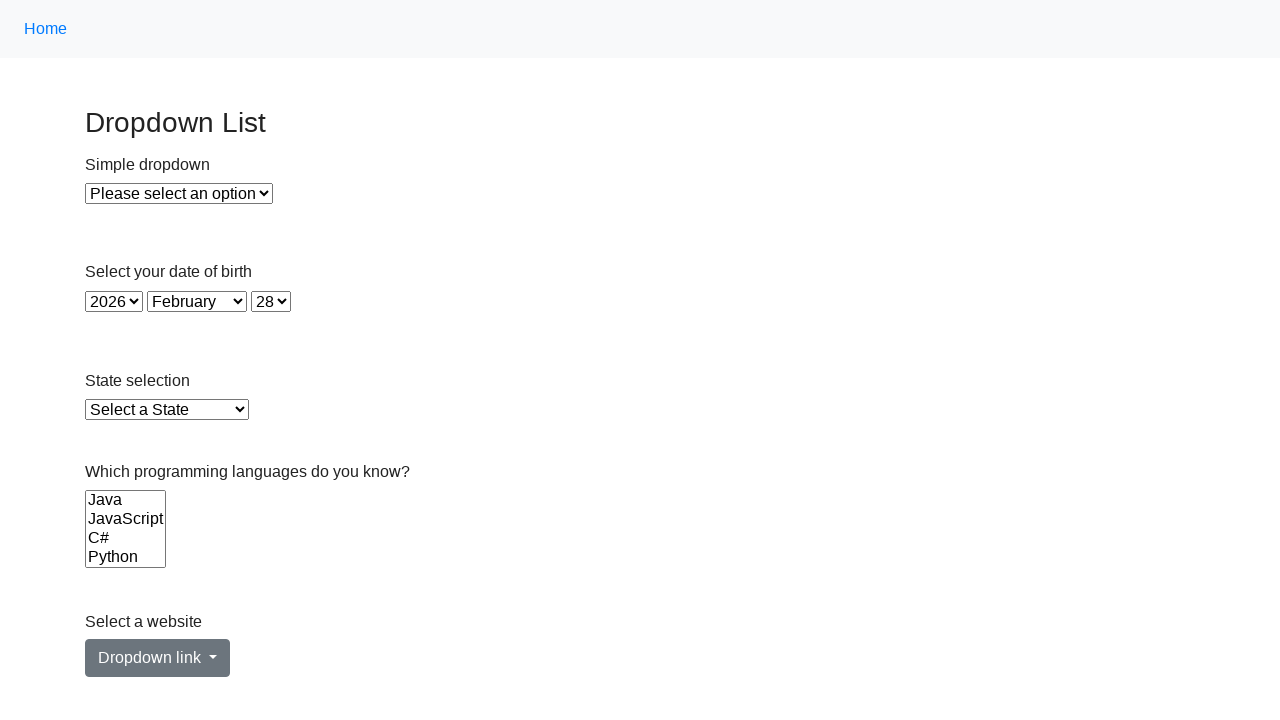

Selected Illinois from state dropdown using visible text on #state
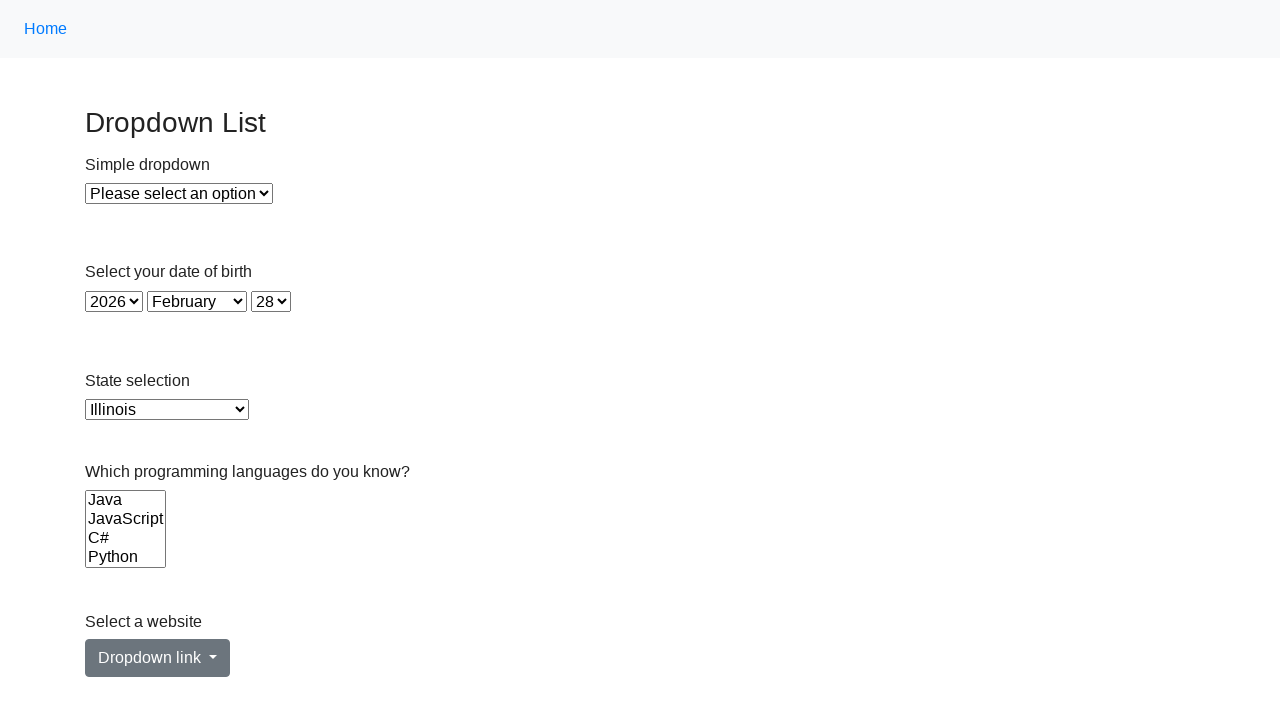

Selected Virginia from state dropdown using value 'VA' on #state
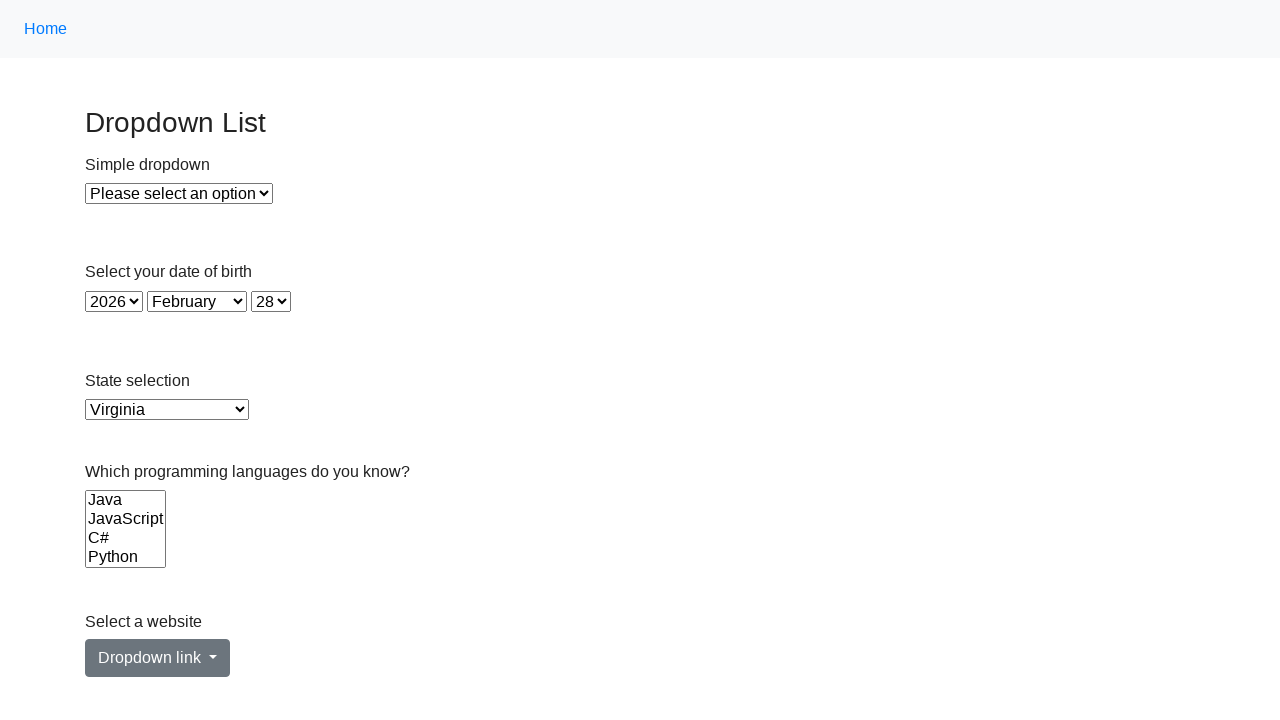

Selected California from state dropdown using visible text on #state
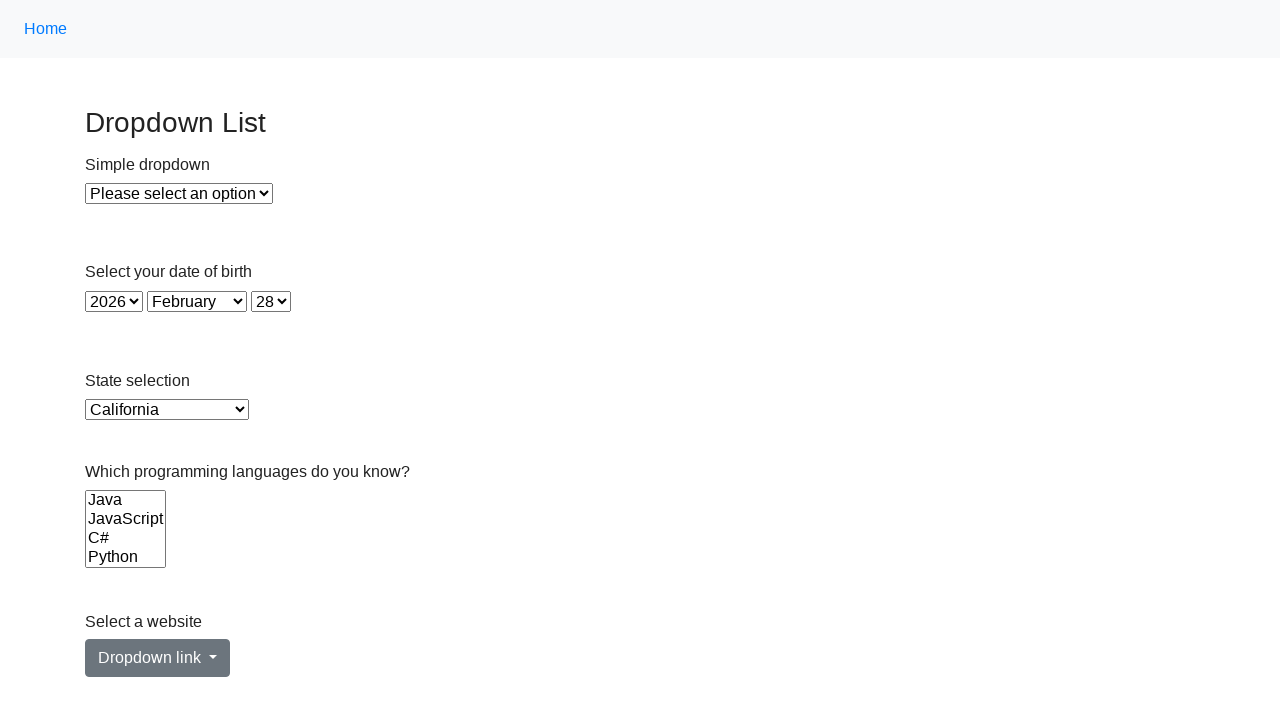

Retrieved selected value from state dropdown
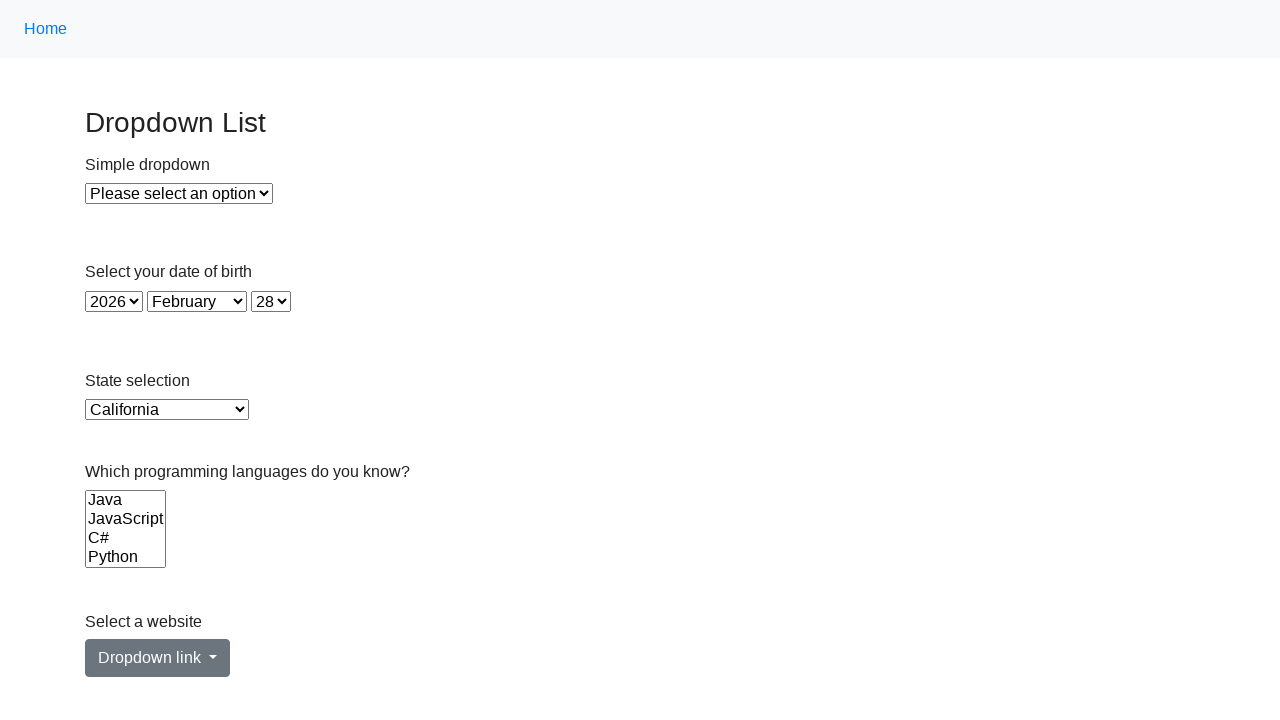

Verified that California is the final selected option
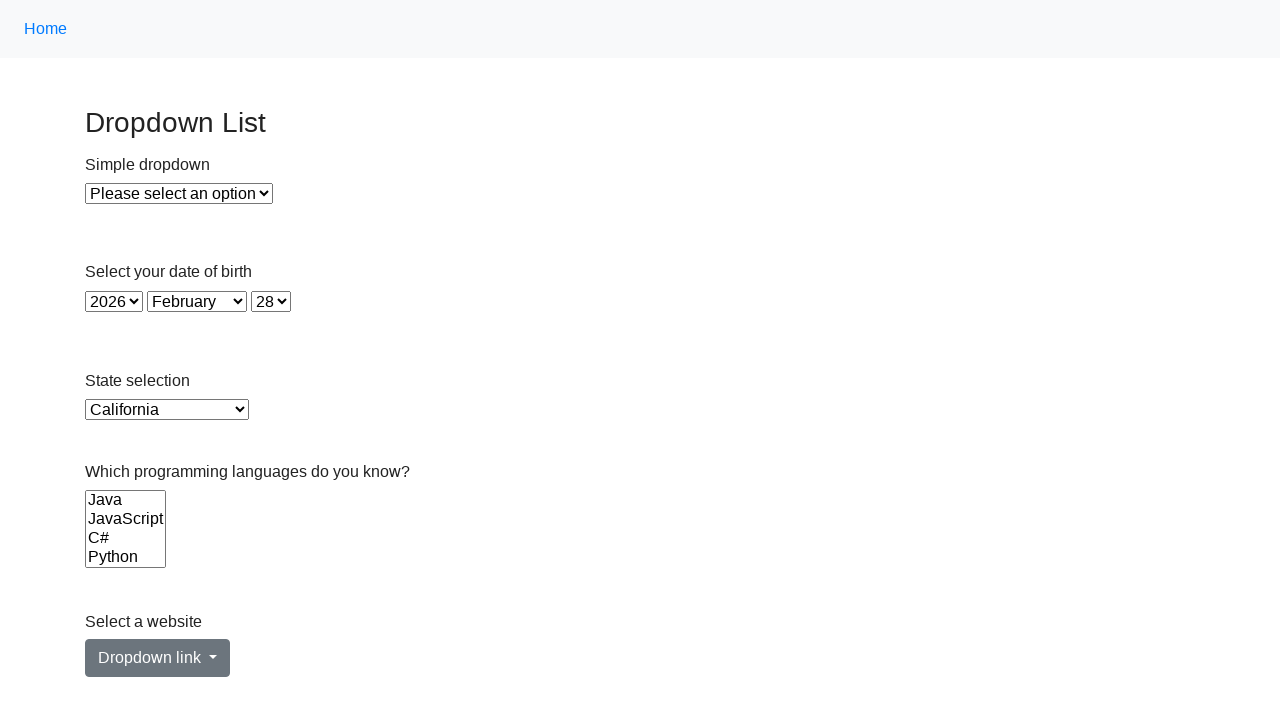

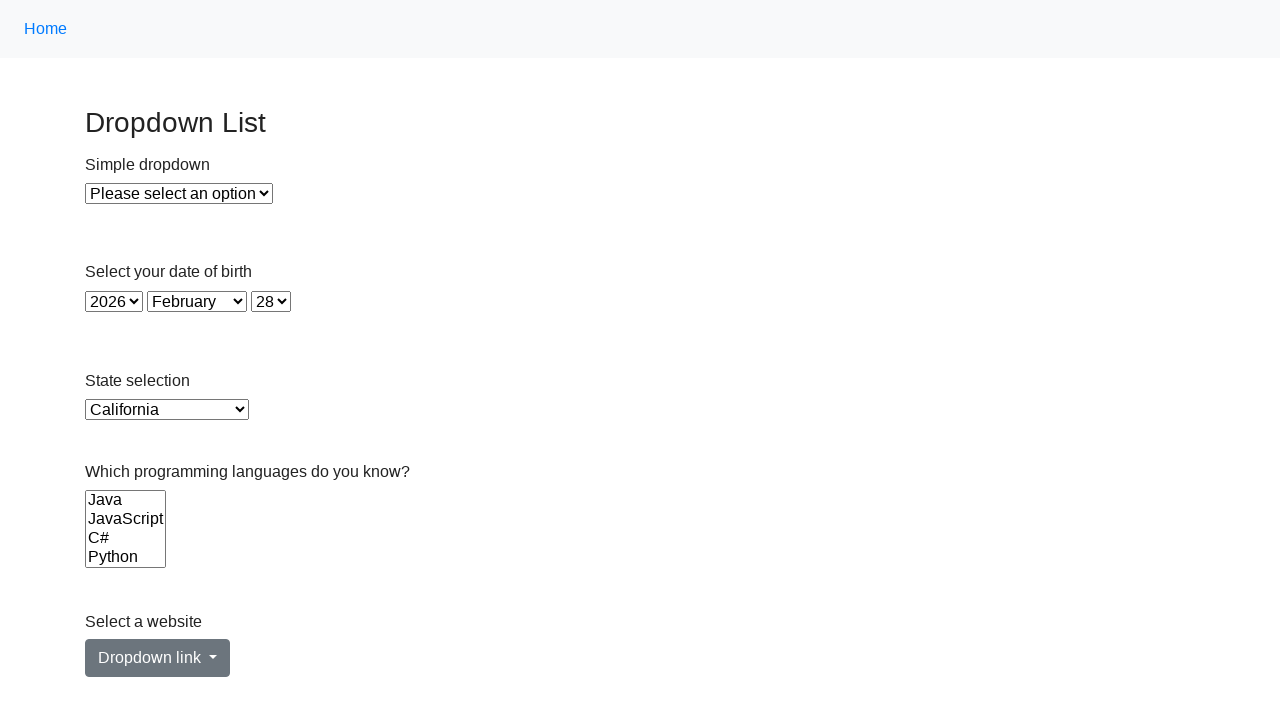